Tests window handling using array index-based approach to switch between windows after clicking a link that opens a new window.

Starting URL: https://the-internet.herokuapp.com/windows

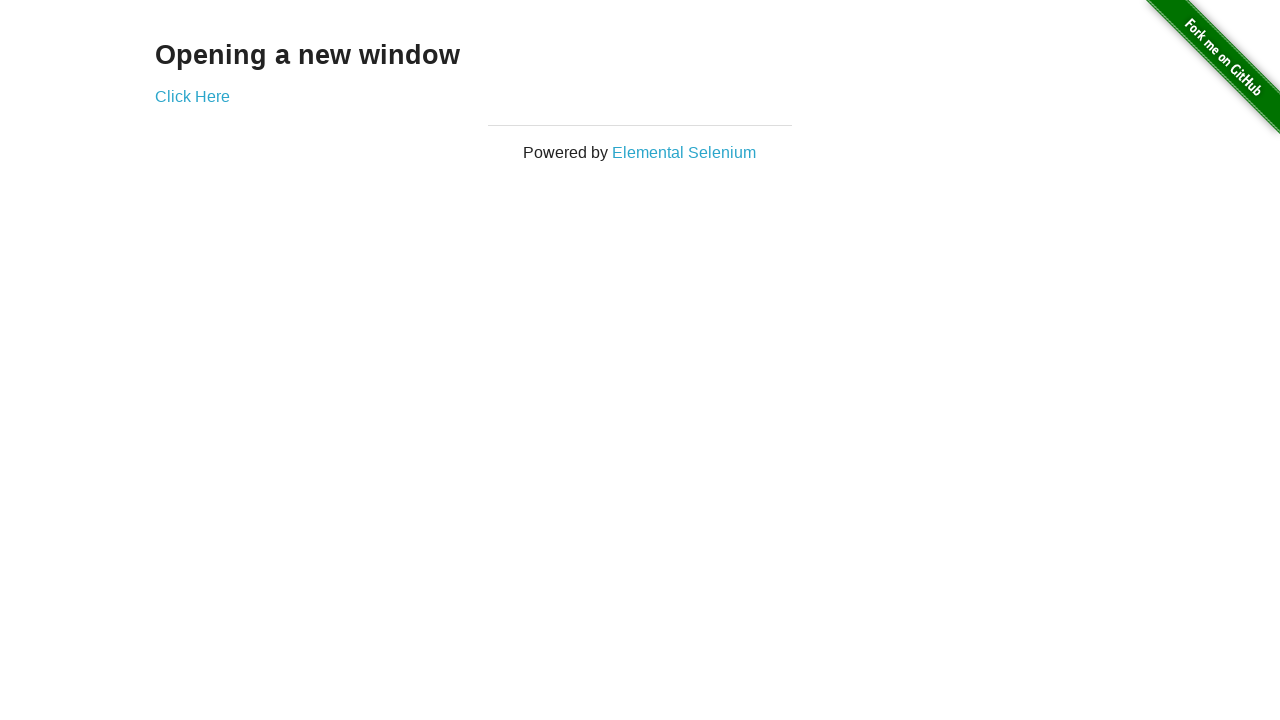

Retrieved heading text from initial page
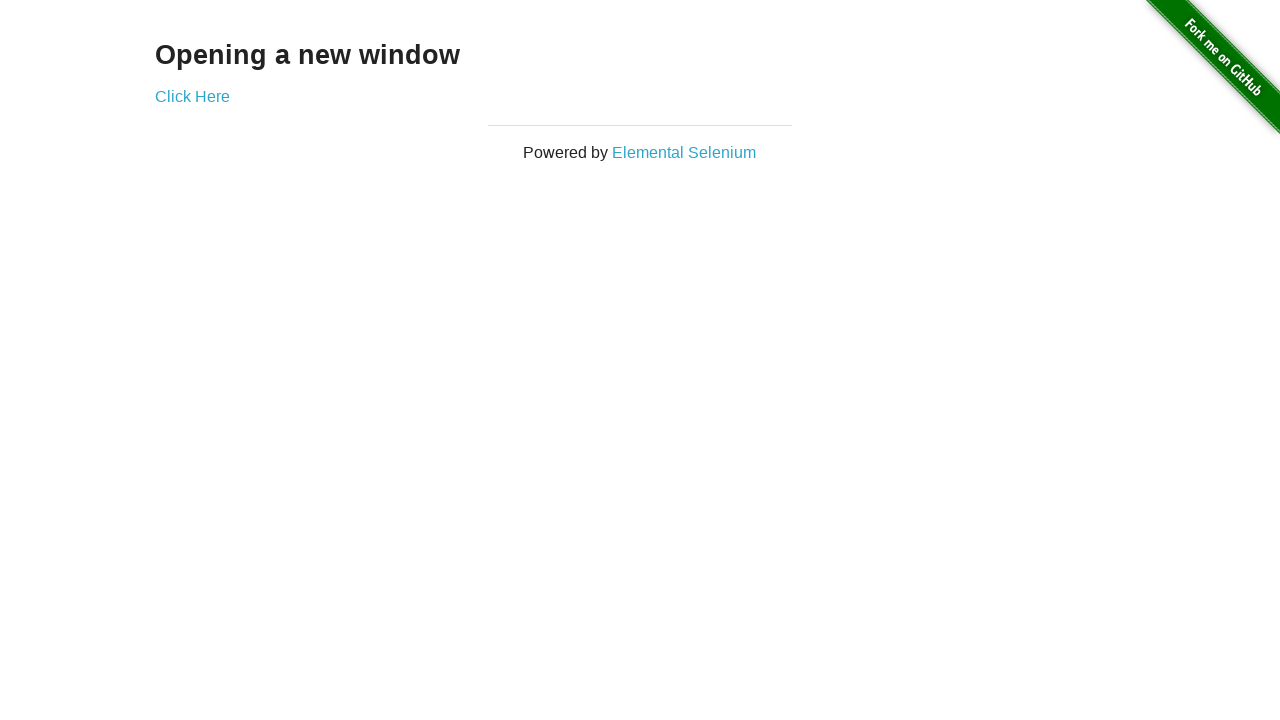

Verified heading text is 'Opening a new window'
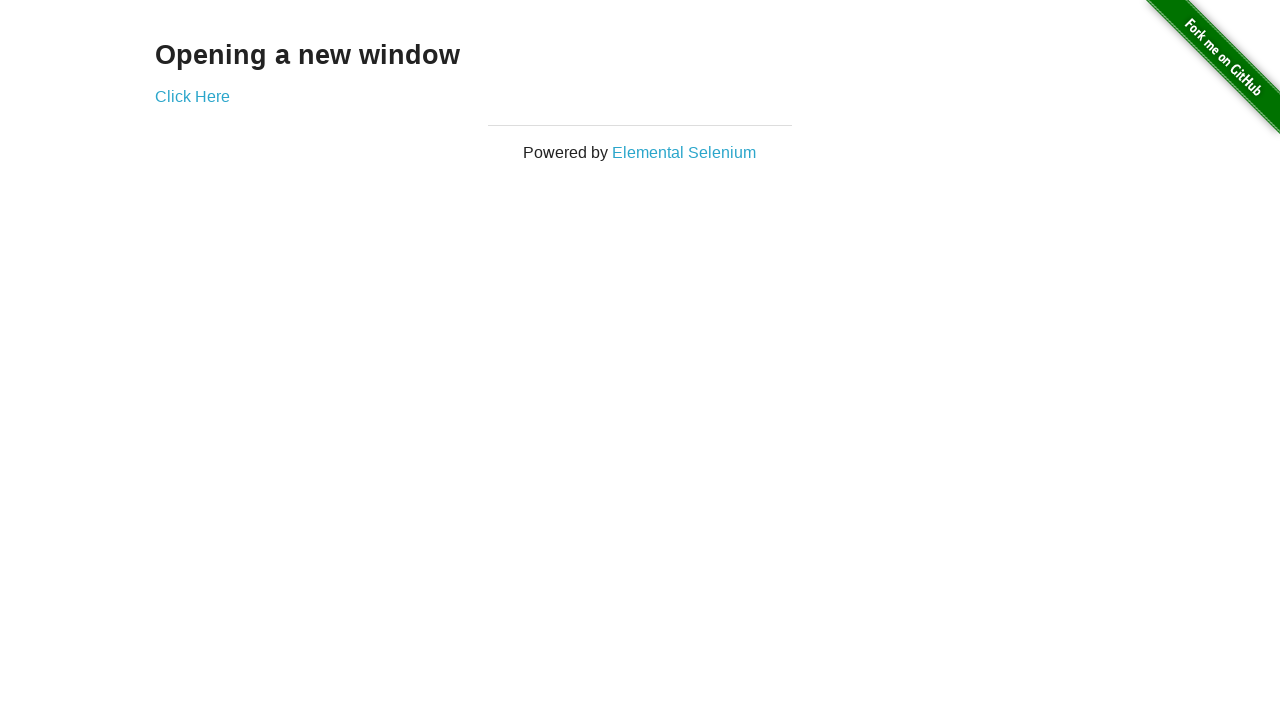

Verified initial page title is 'The Internet'
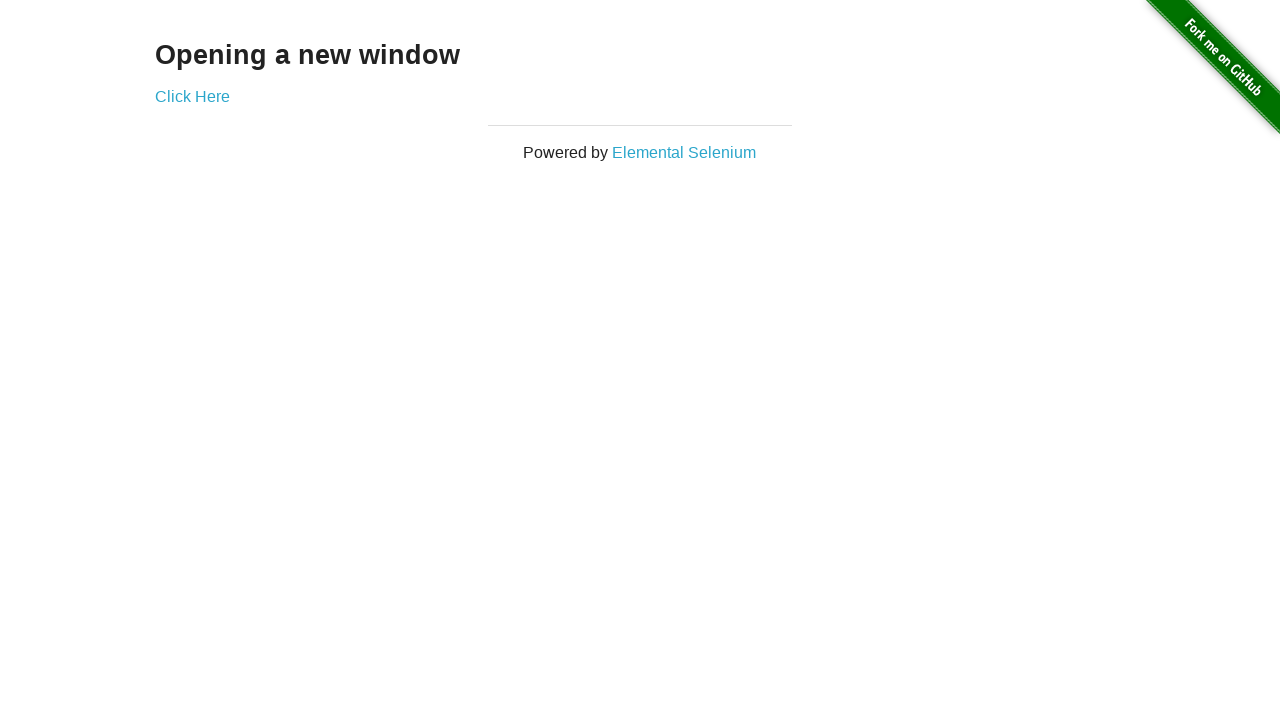

Clicked 'Click Here' link to open new window at (192, 96) on (//a)[2]
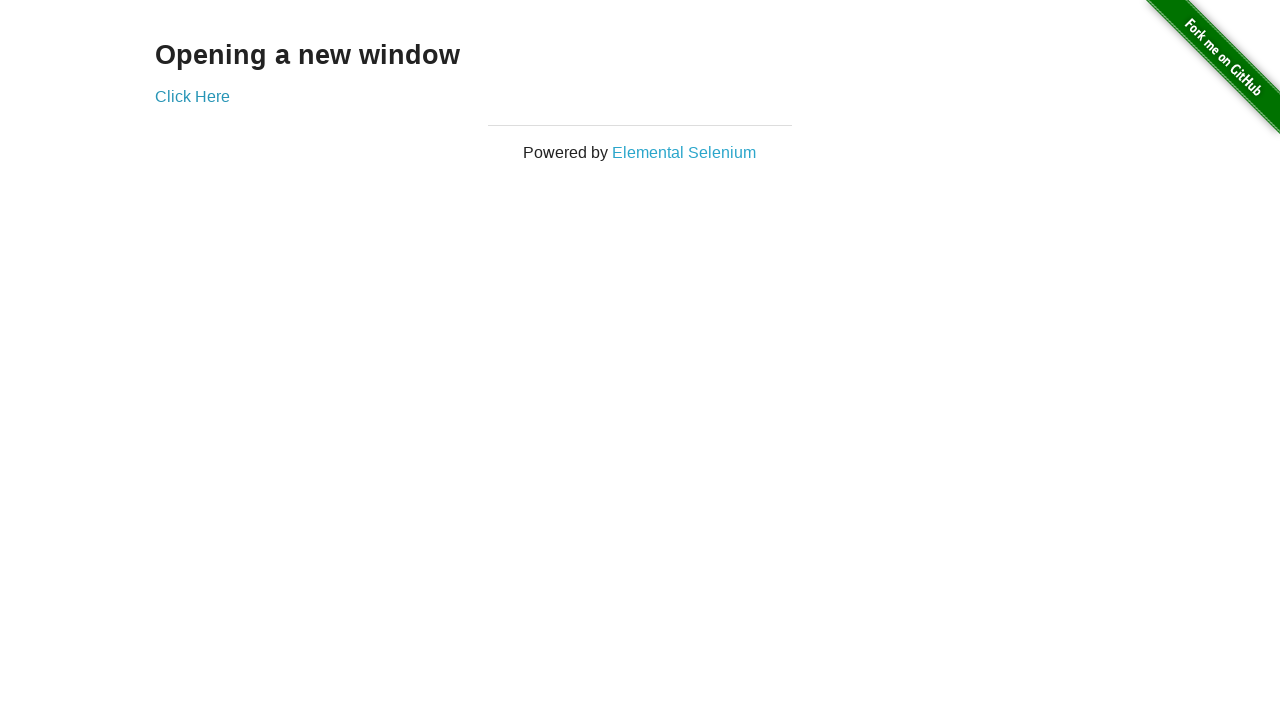

New window opened and loaded
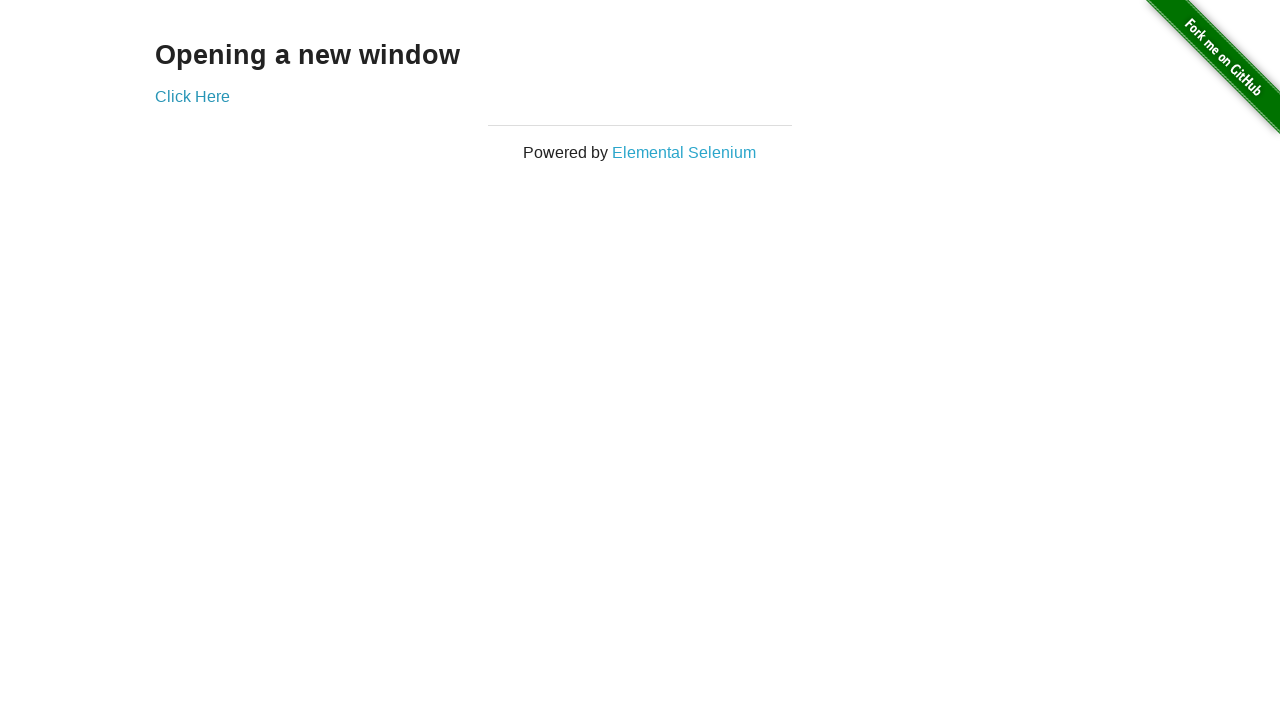

Verified new window title is 'New Window'
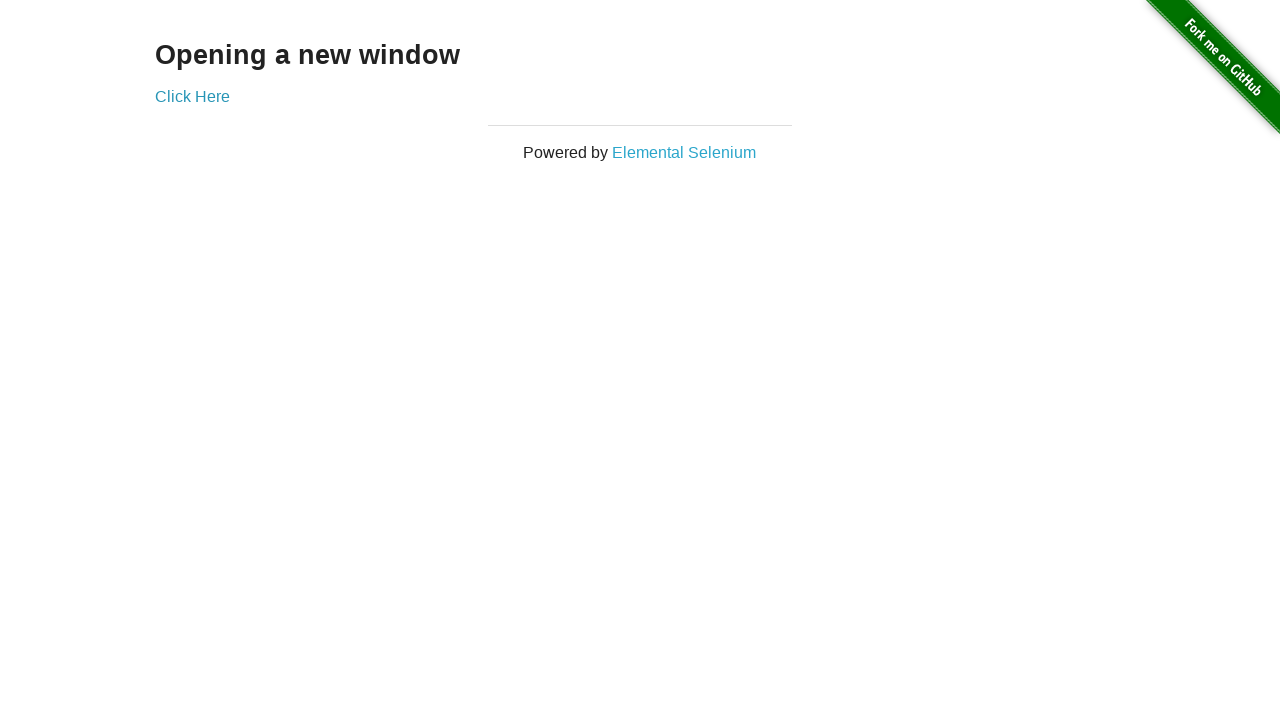

Switched to first window using array index approach
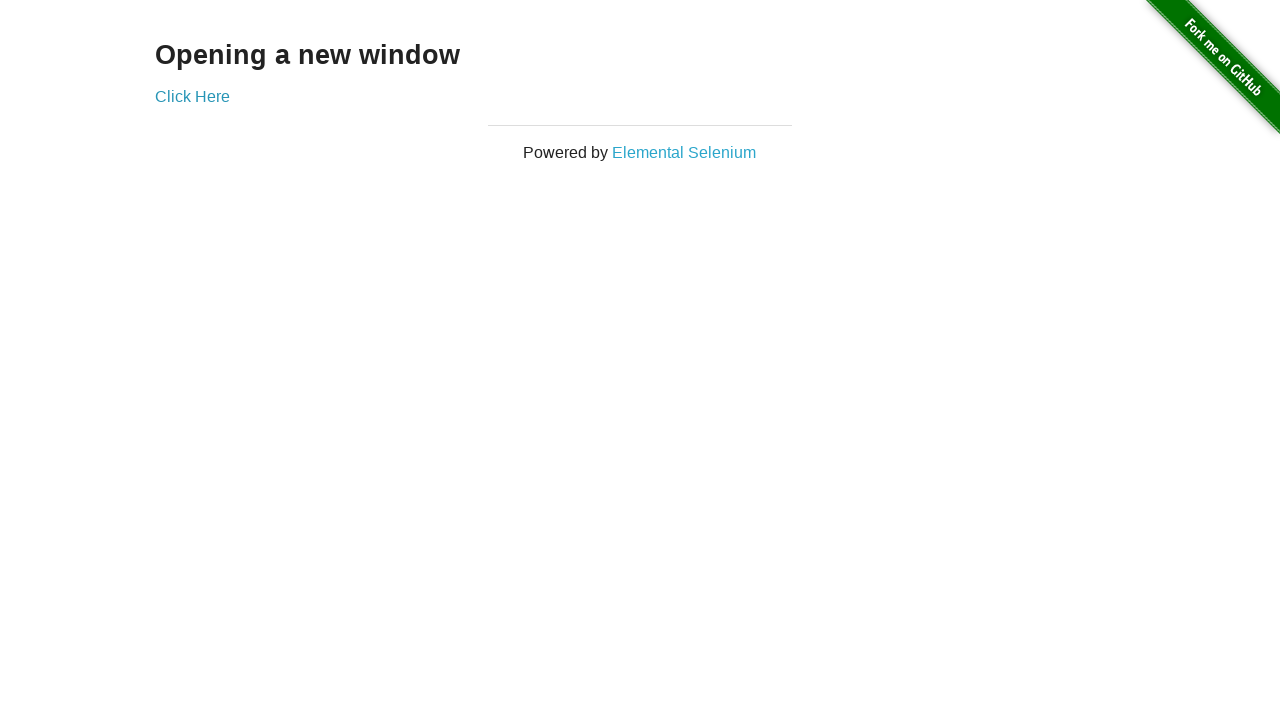

Verified first window title is still 'The Internet'
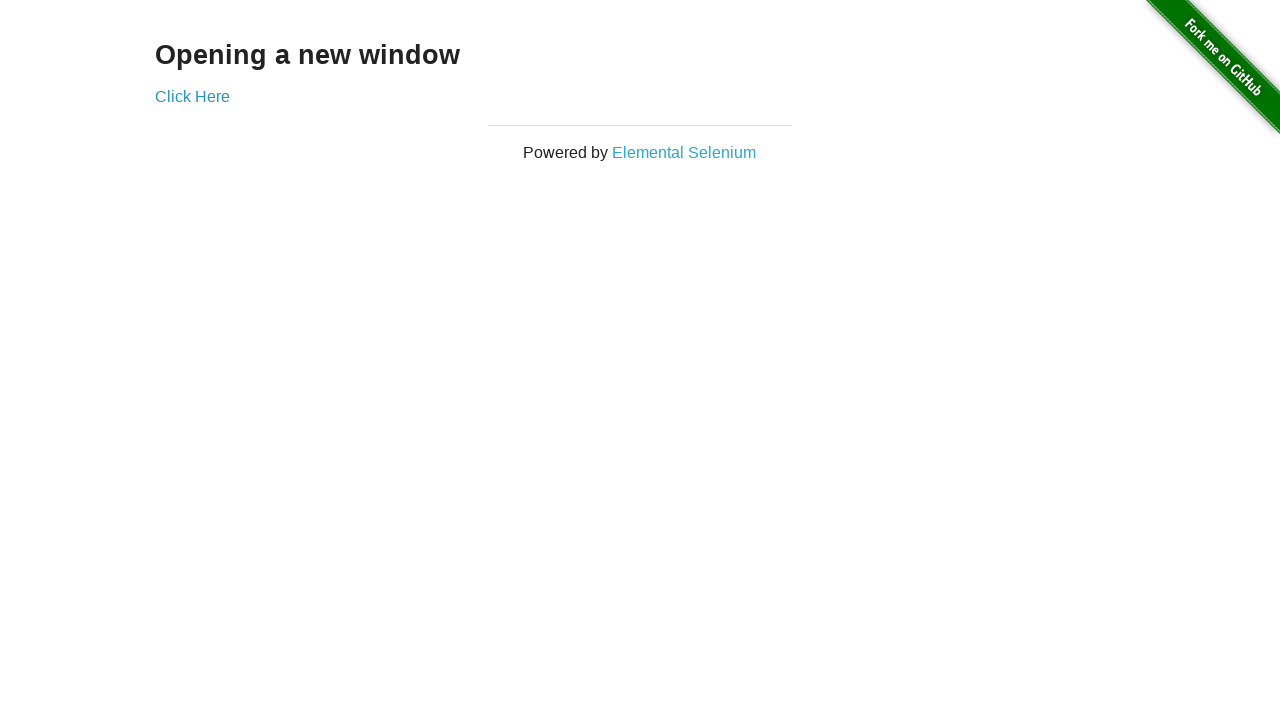

Switched back to second window
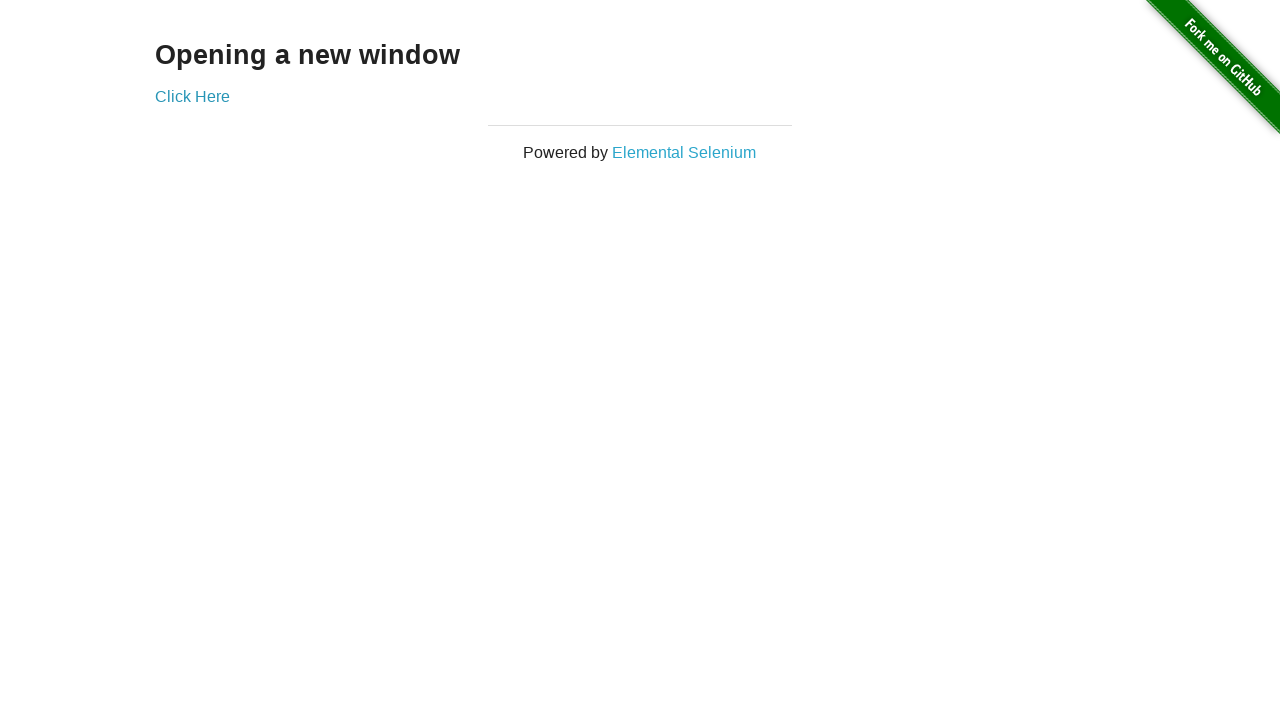

Switched back to first window
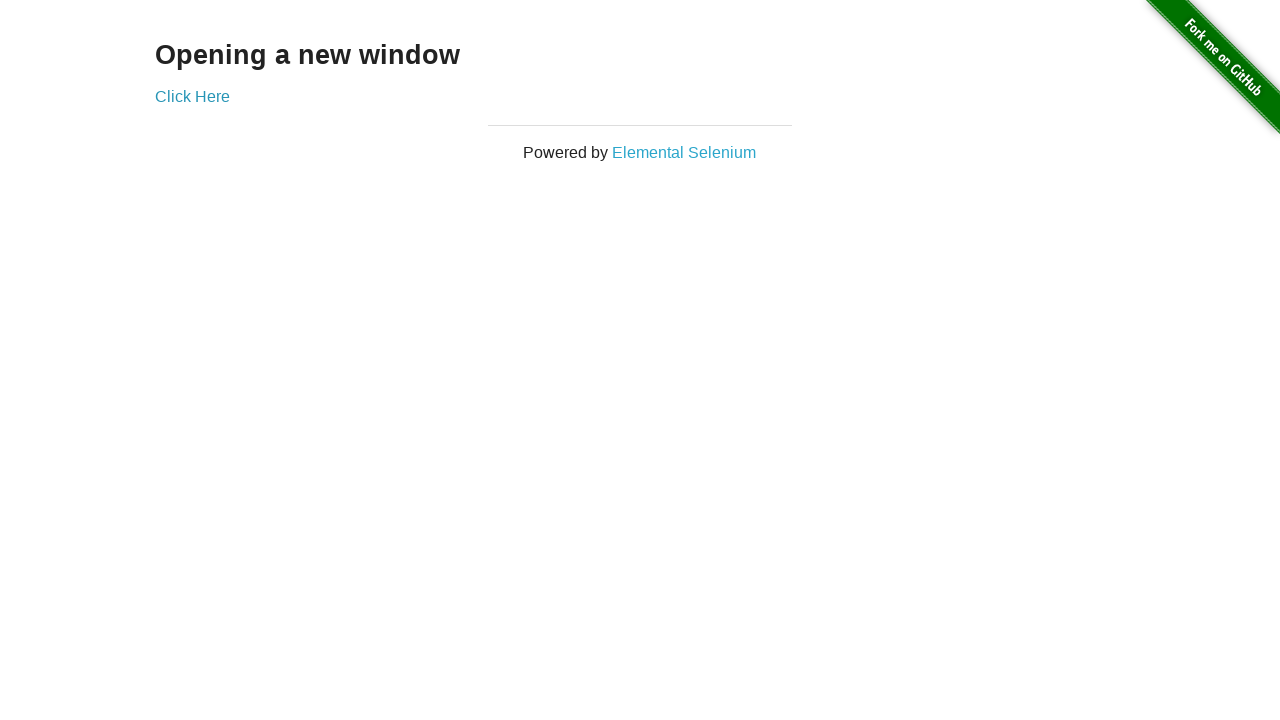

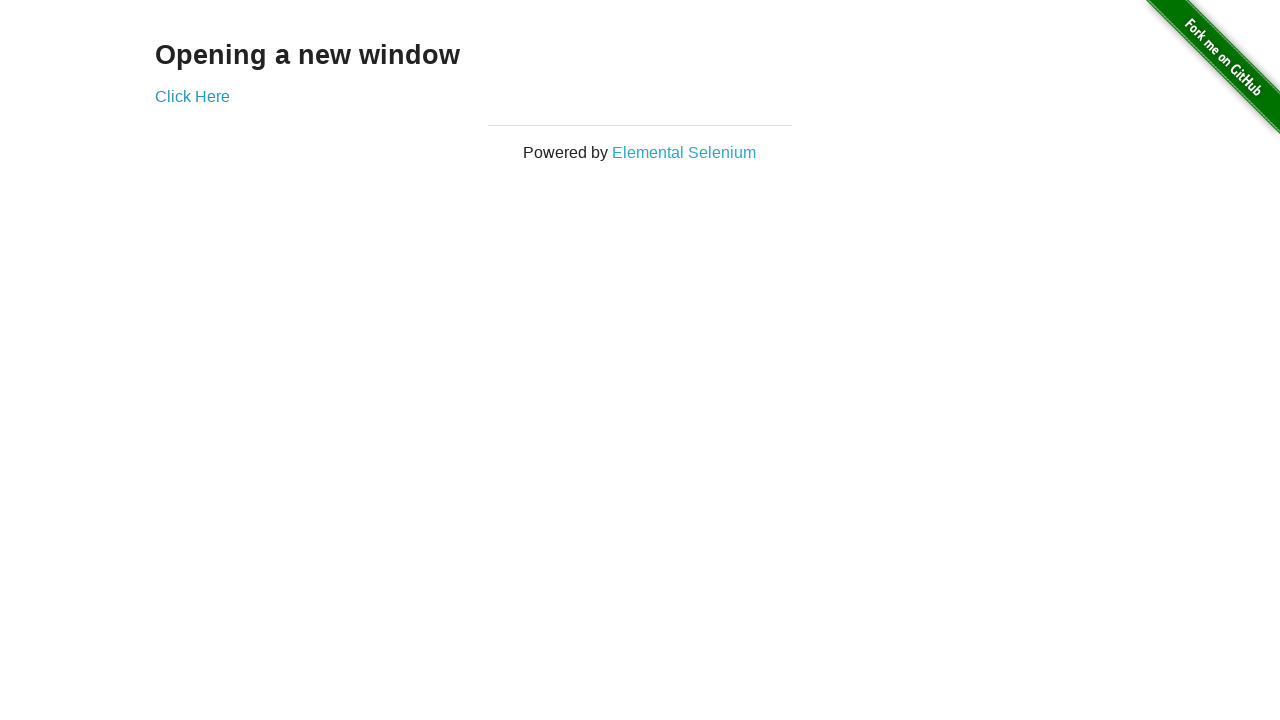